Tests JavaScript prompt alert functionality by clicking a button to trigger a prompt box, entering text into the prompt, and accepting it.

Starting URL: https://demo.automationtesting.in/Alerts.html

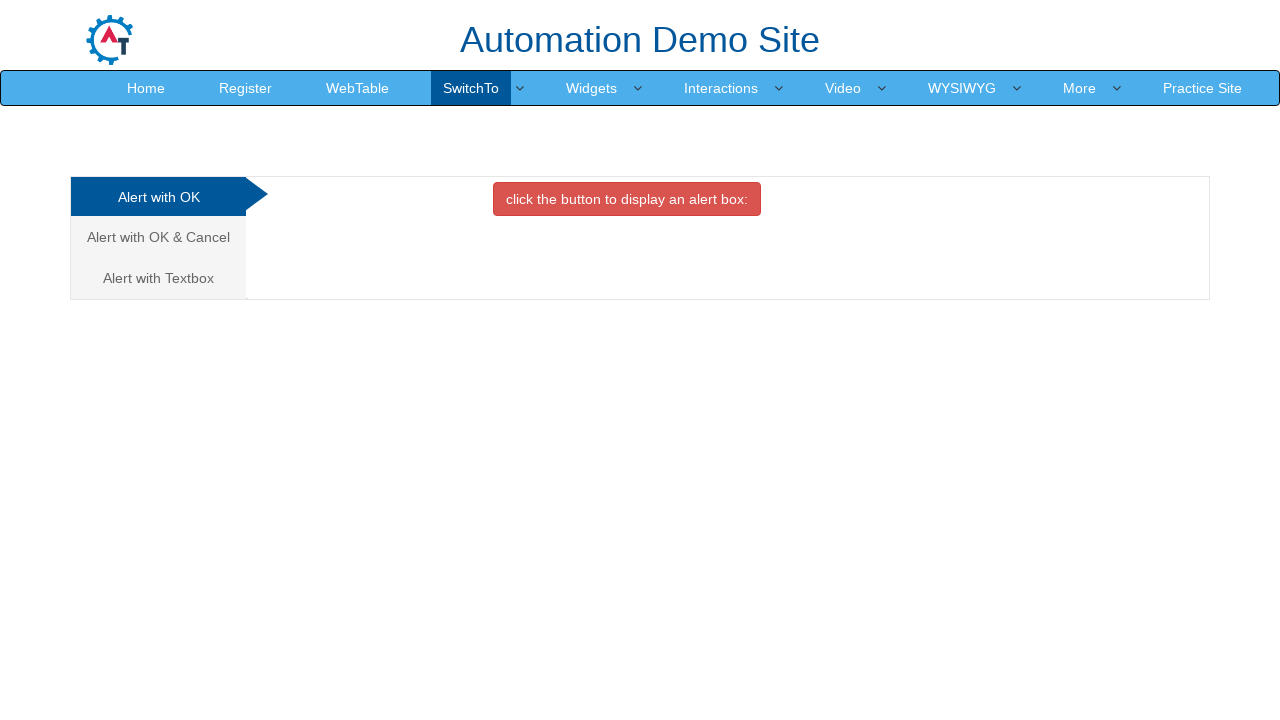

Clicked on 'Alert with Textbox' tab to access prompt alerts section at (158, 278) on xpath=//a[text()='Alert with Textbox ']
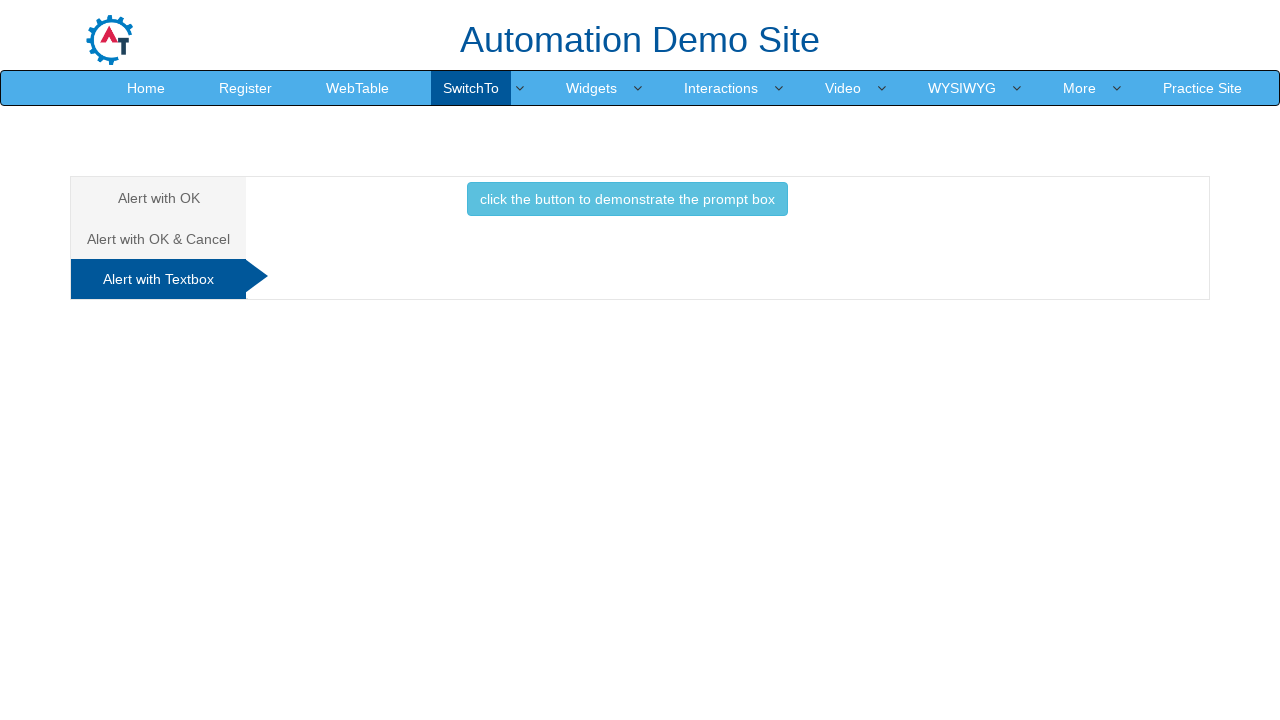

Clicked button to trigger prompt box at (627, 199) on xpath=//button[contains(text(),'prompt box')]
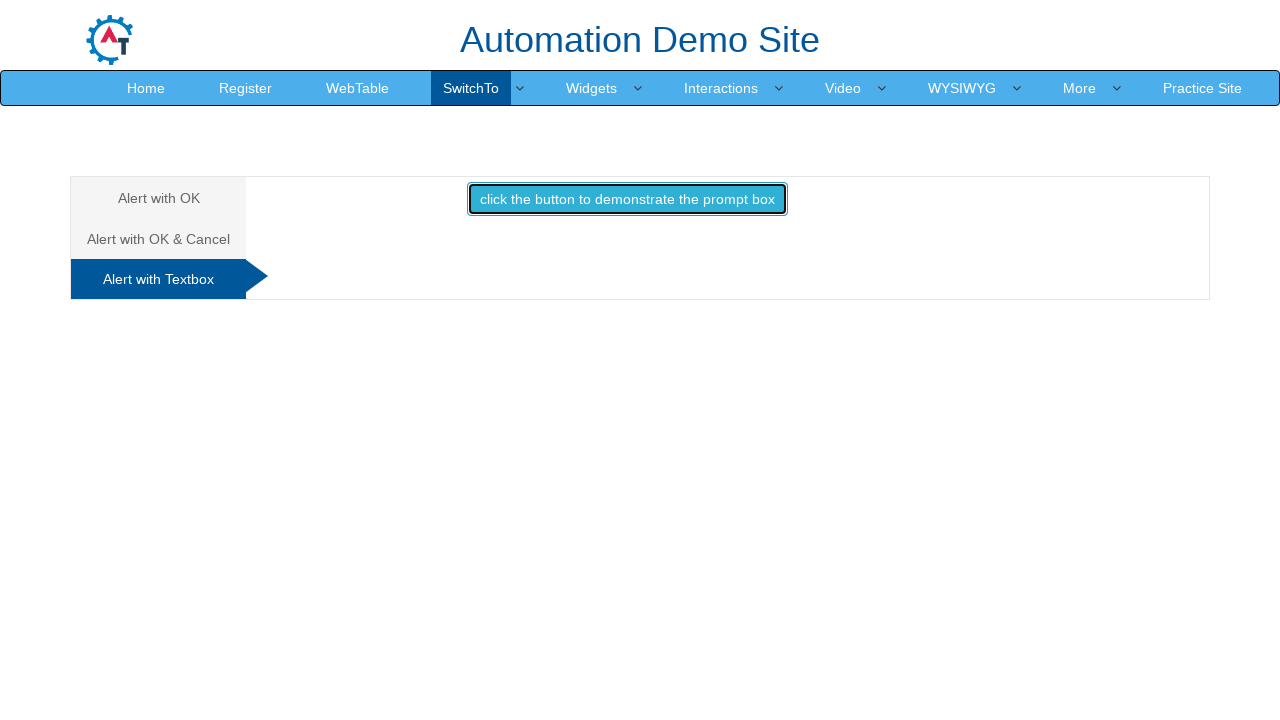

Clicked prompt box button and triggered dialog handler at (627, 199) on xpath=//button[contains(text(),'prompt box')]
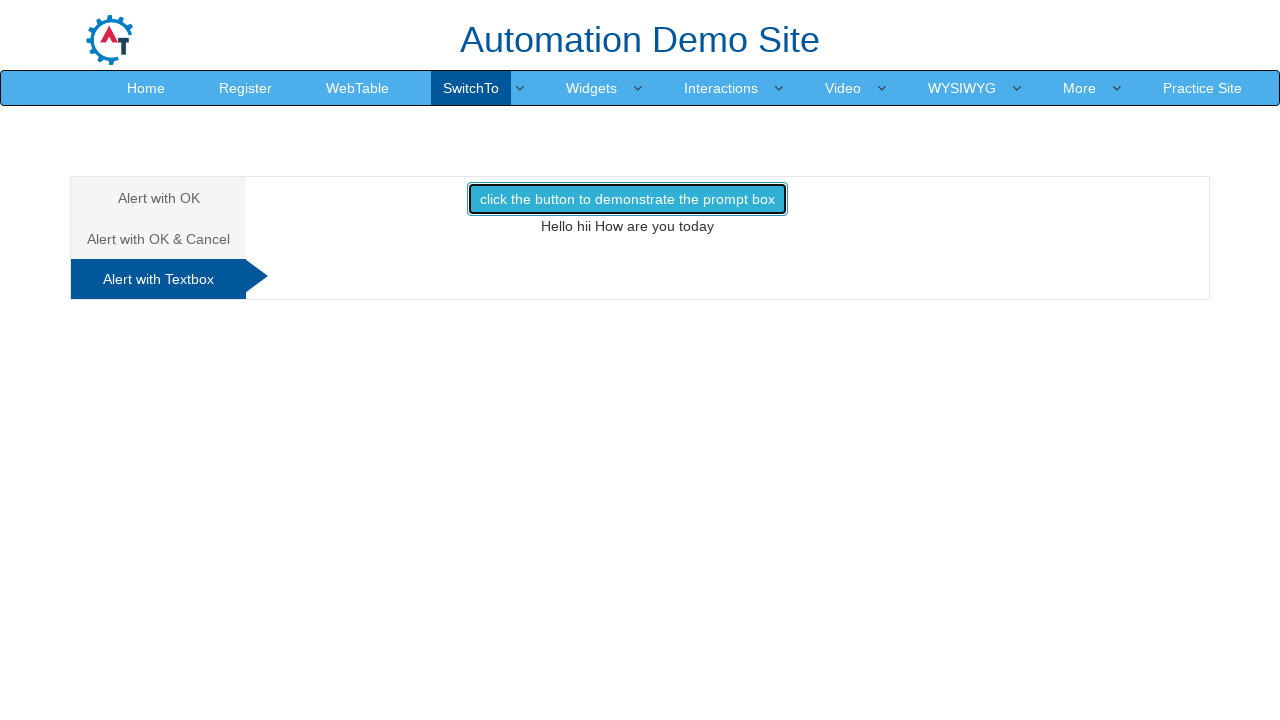

Waited for dialog handling to complete
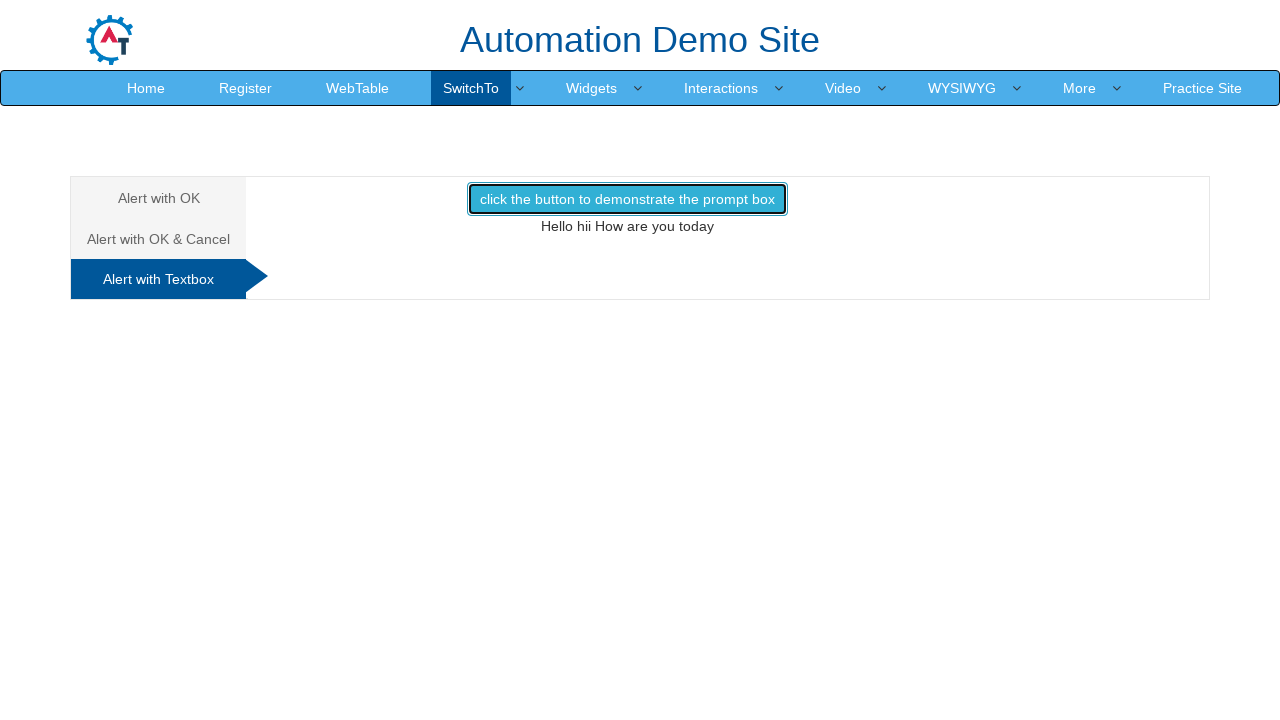

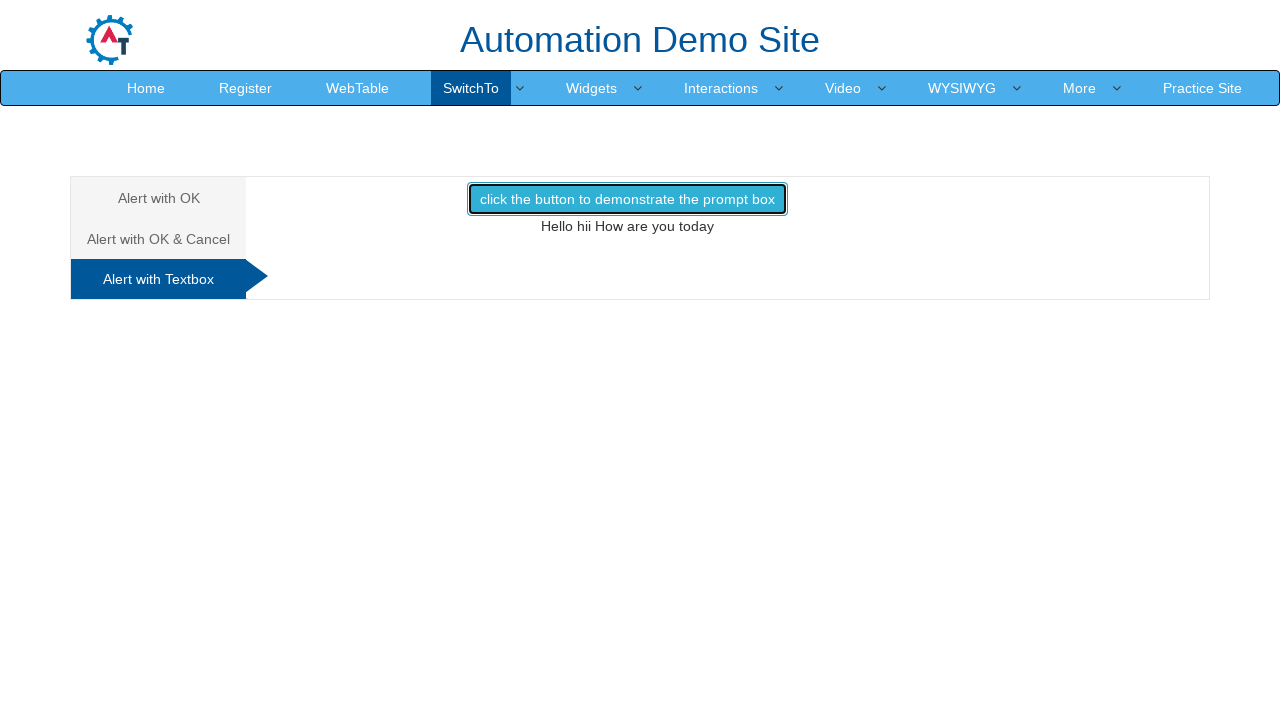